Tests selecting different options from the dropdown - selects Option 1, verifies it, then selects Option 2 and verifies it

Starting URL: http://the-internet.herokuapp.com/dropdown

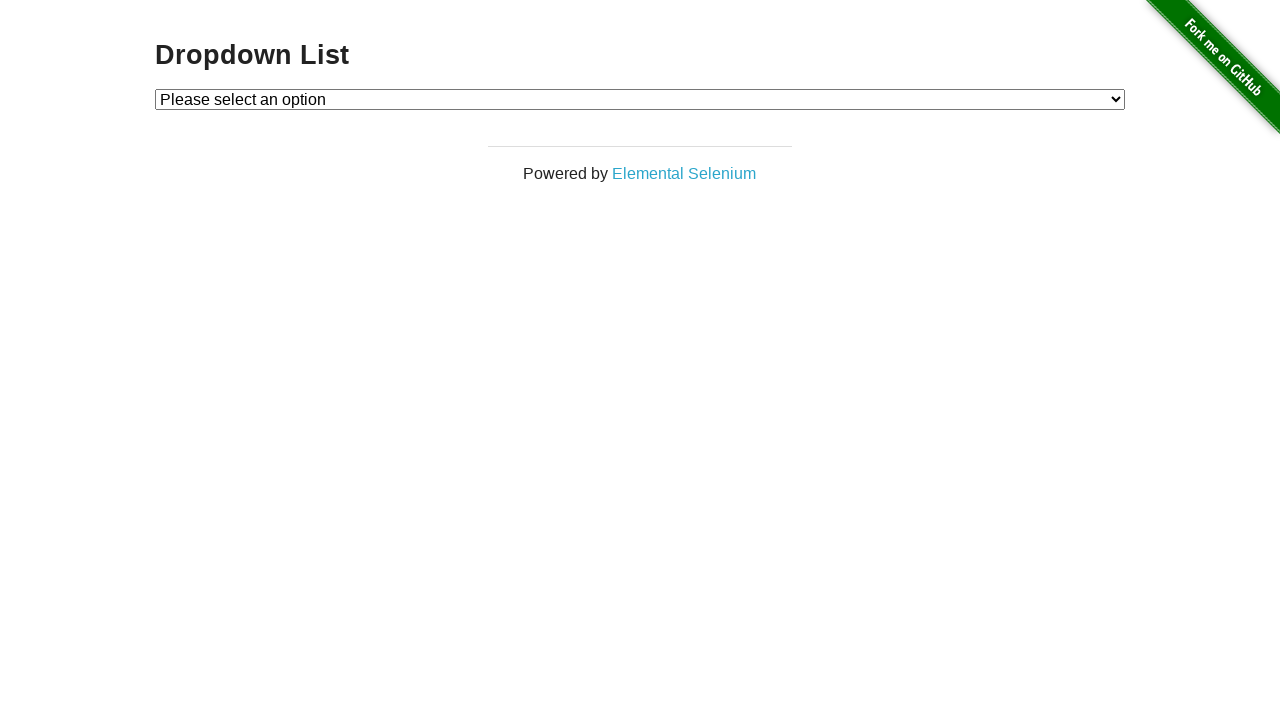

Dropdown element loaded and is visible
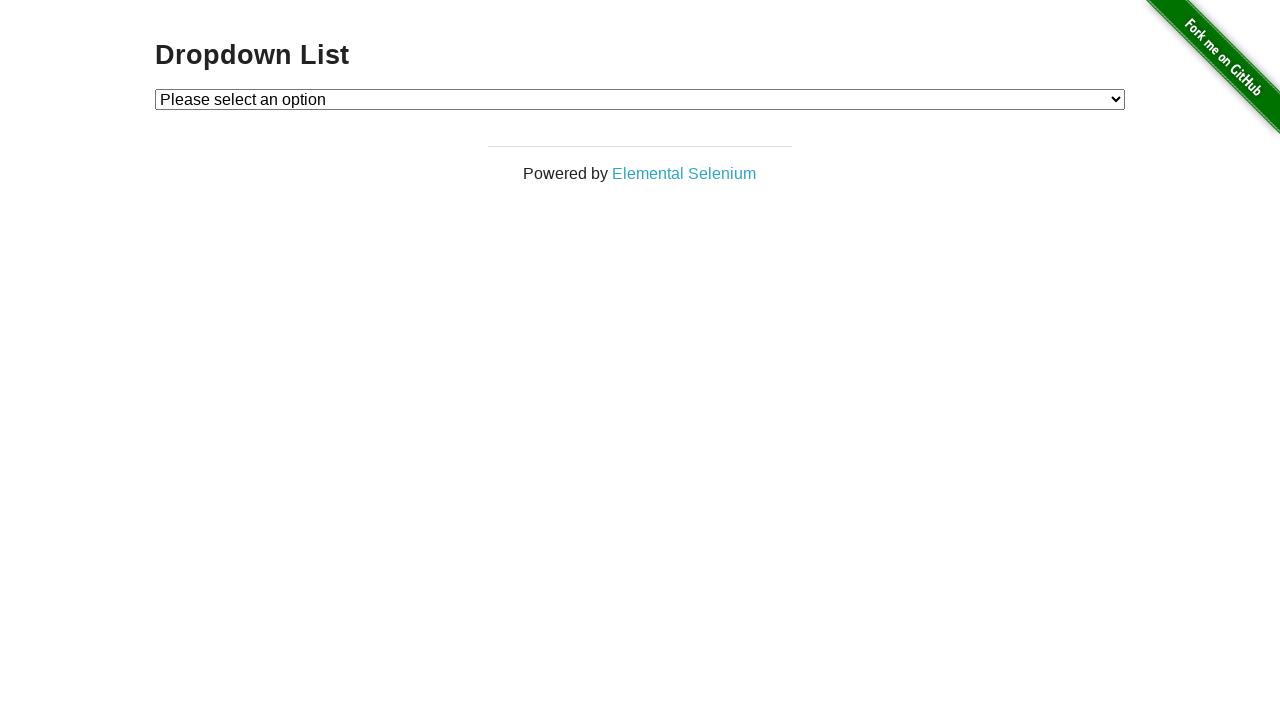

Selected Option 1 from dropdown by index on #dropdown
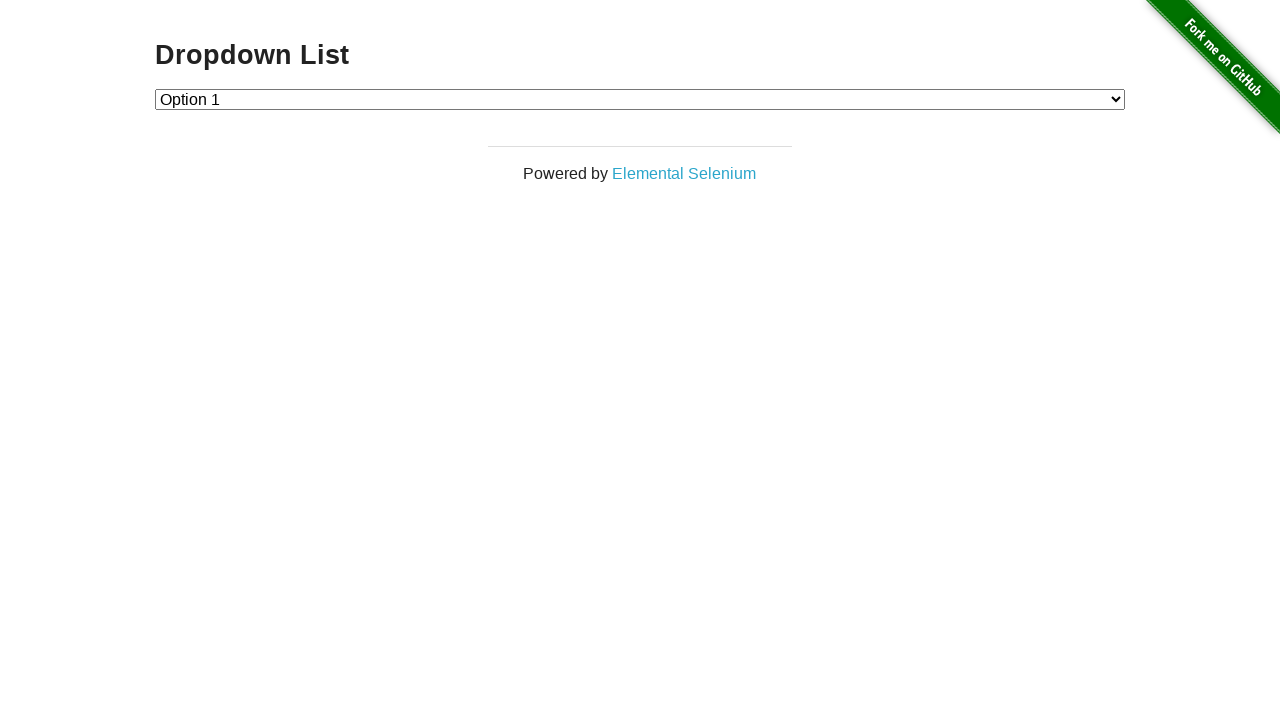

Retrieved selected option text to verify selection
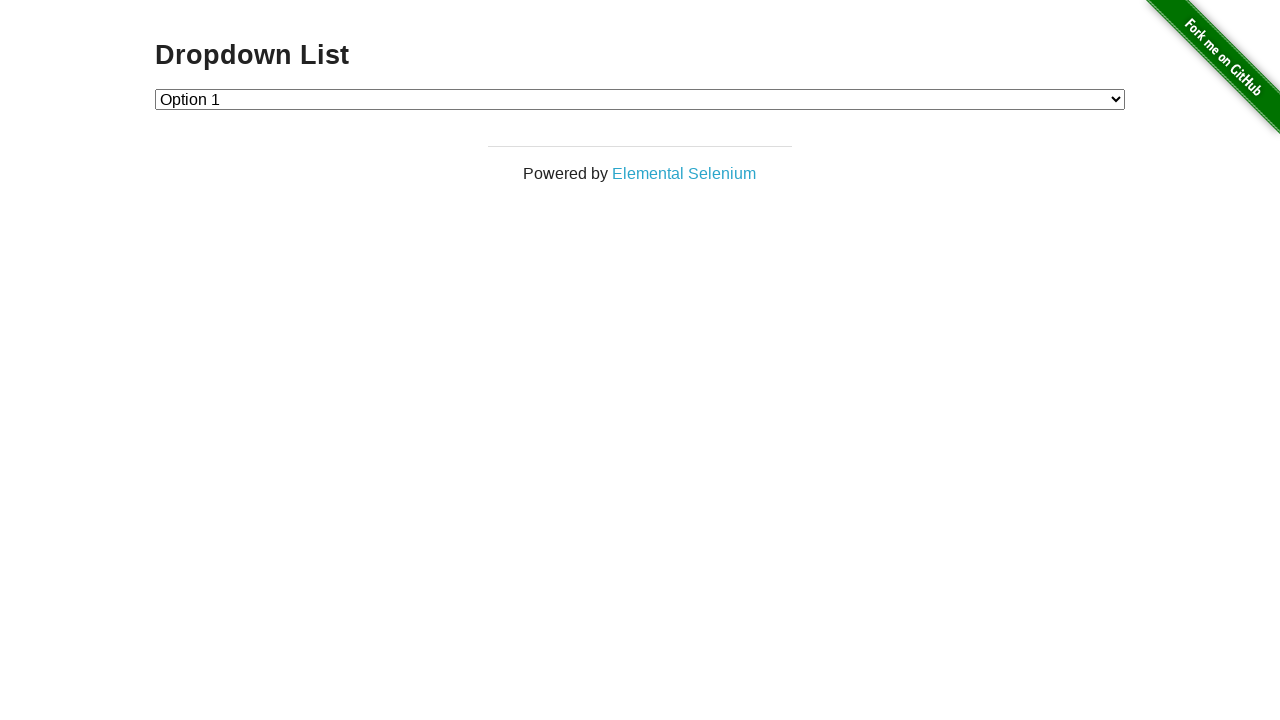

Verified that Option 1 is correctly selected
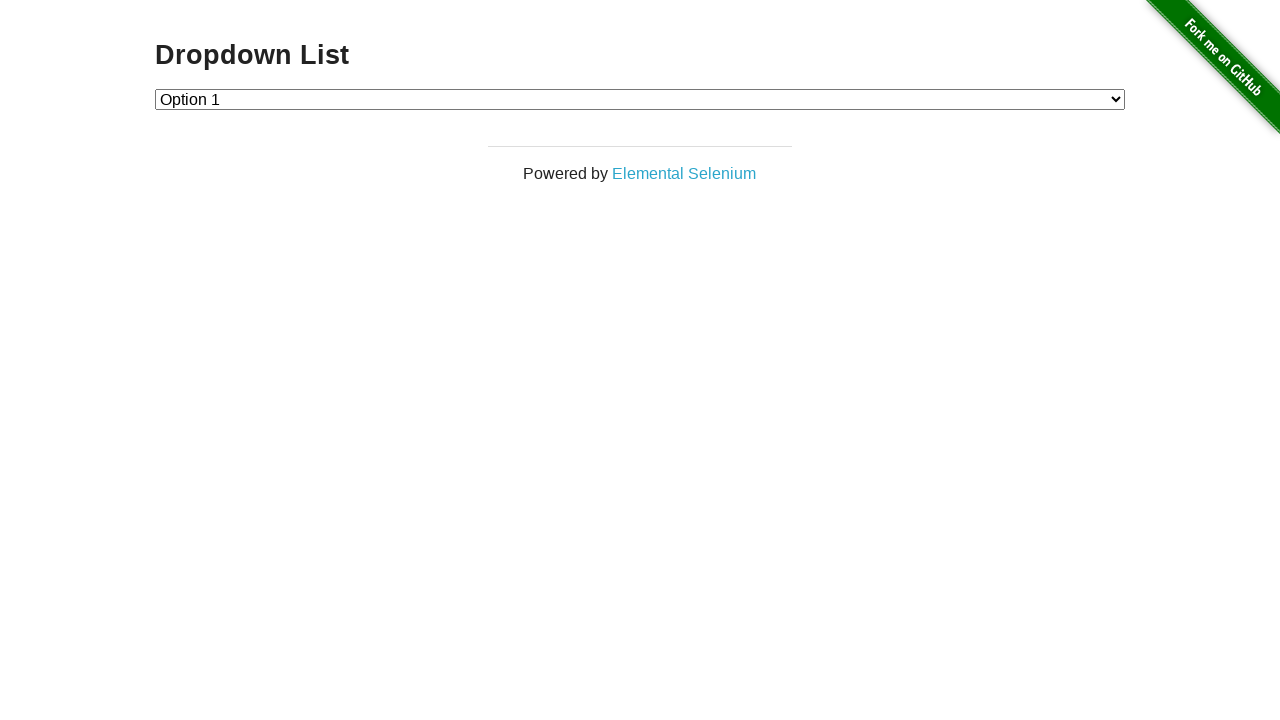

Selected Option 2 from dropdown by index on #dropdown
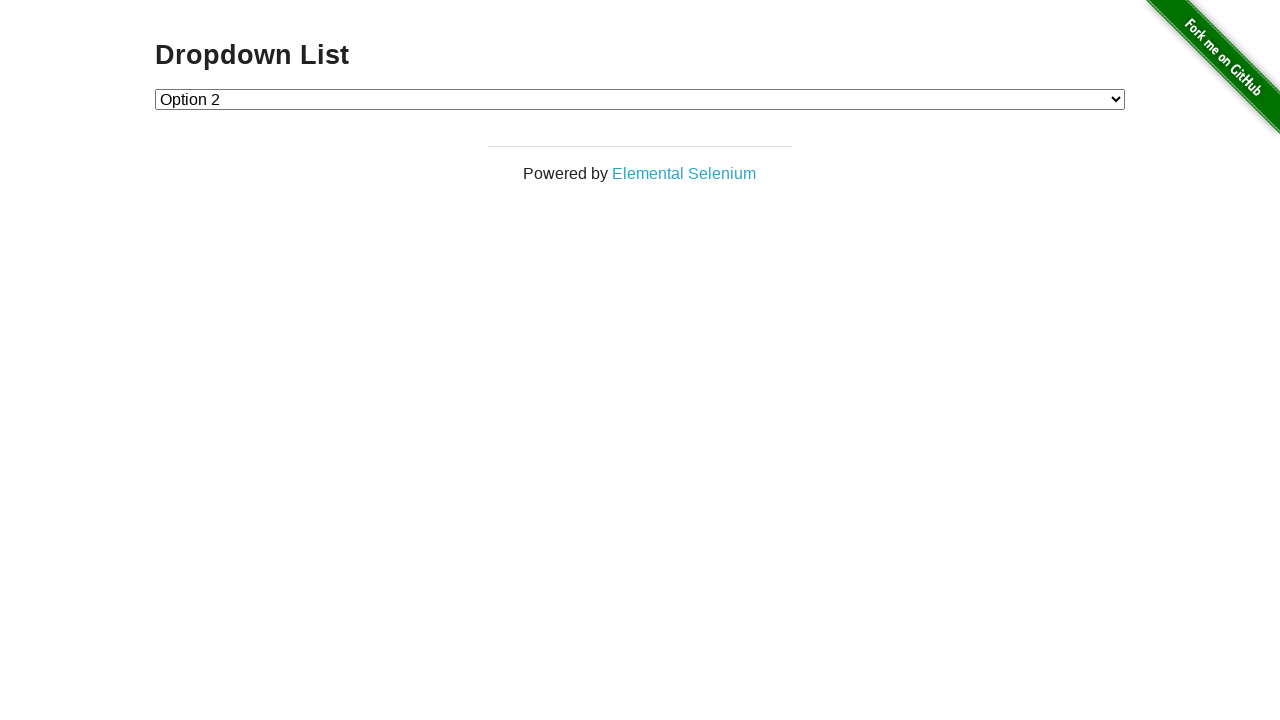

Retrieved selected option text to verify selection
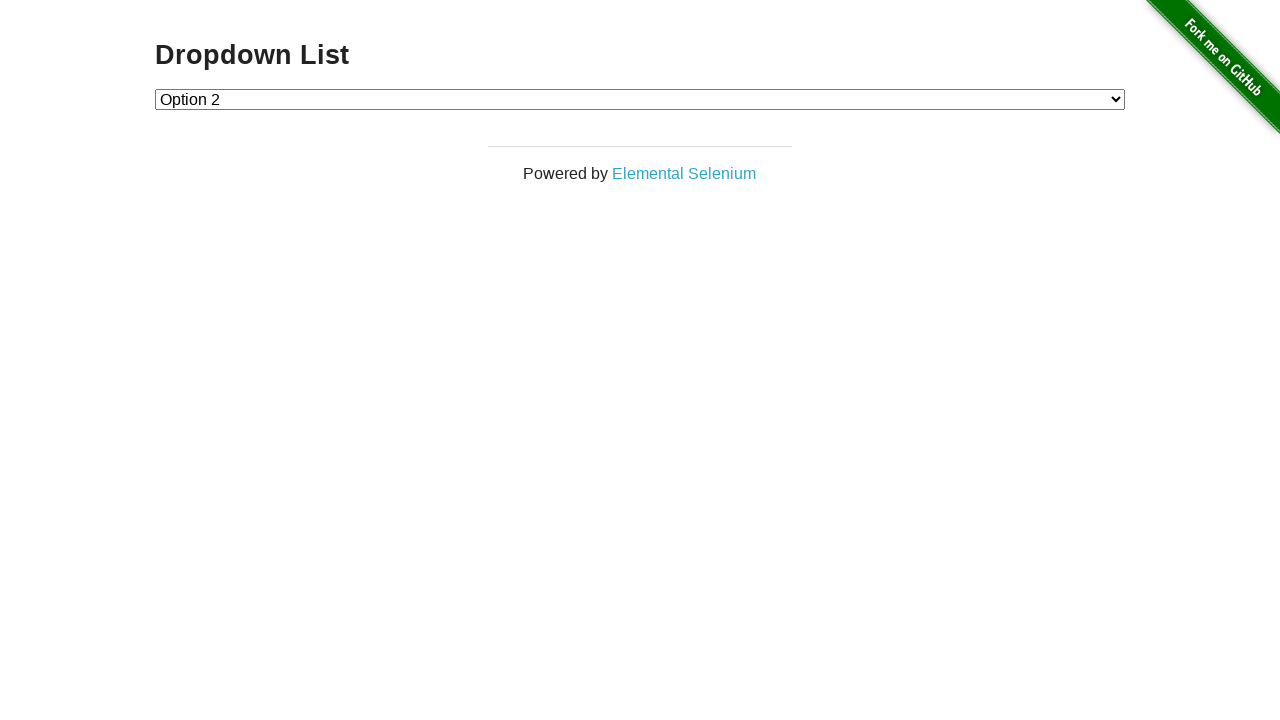

Verified that Option 2 is correctly selected
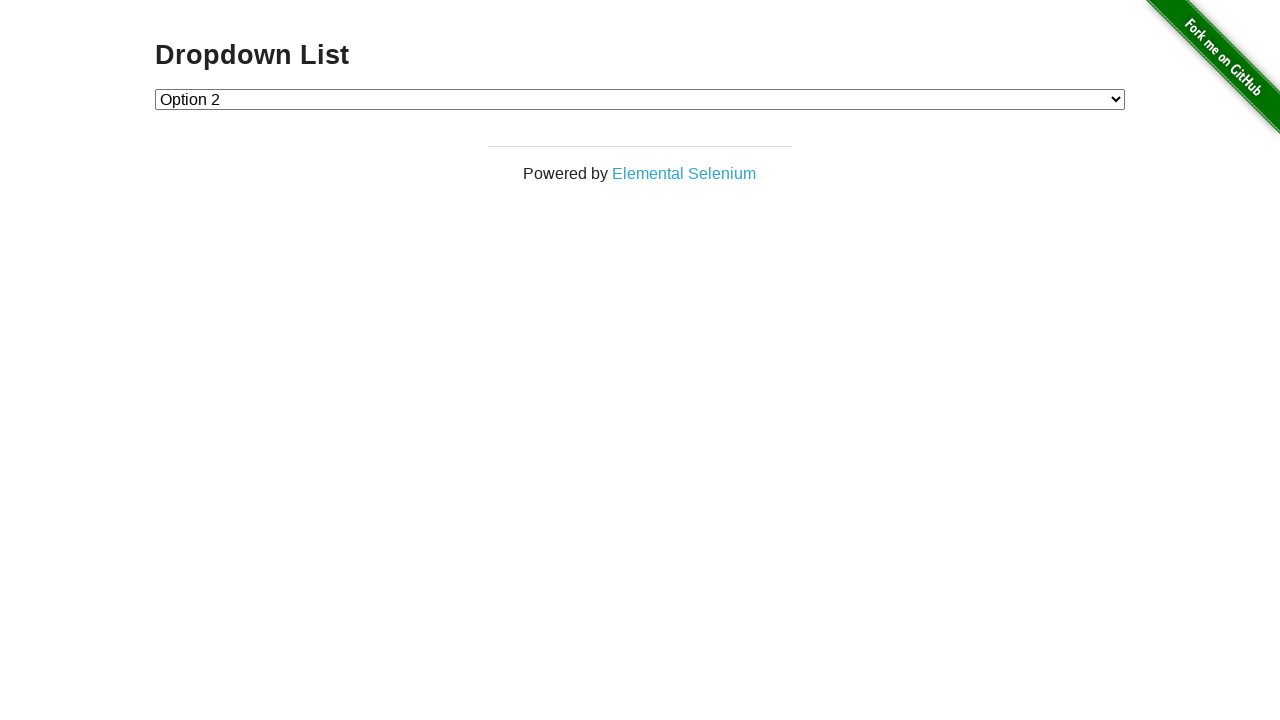

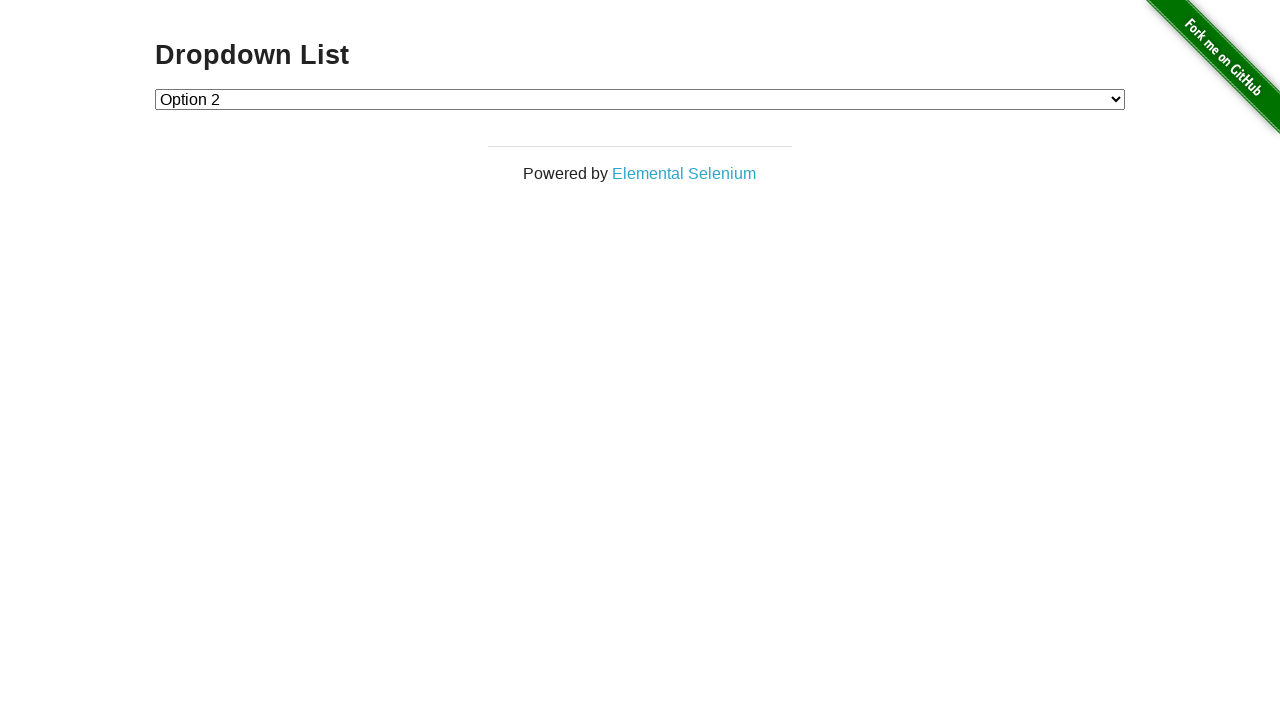